Tests handling multiple browser windows by opening a new window, switching to it, verifying content, and returning to main window

Starting URL: https://demoqa.com/browser-windows

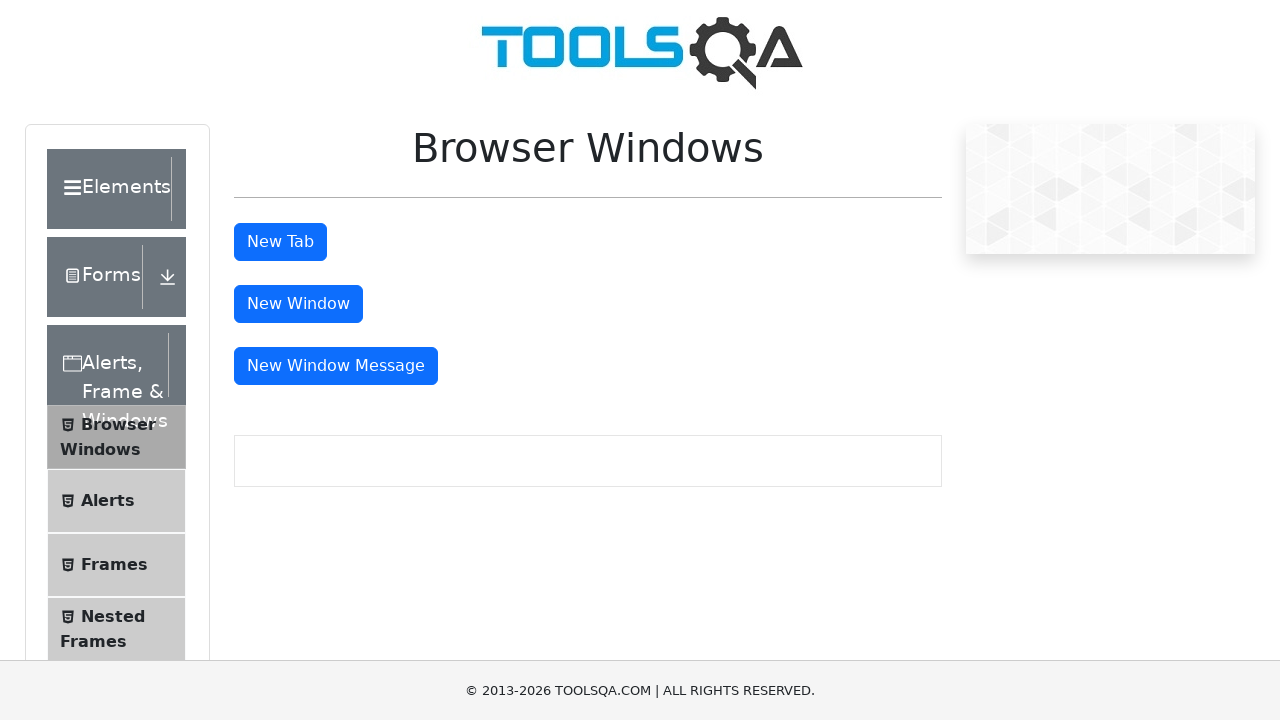

Clicked button to open new window at (298, 304) on #windowButton
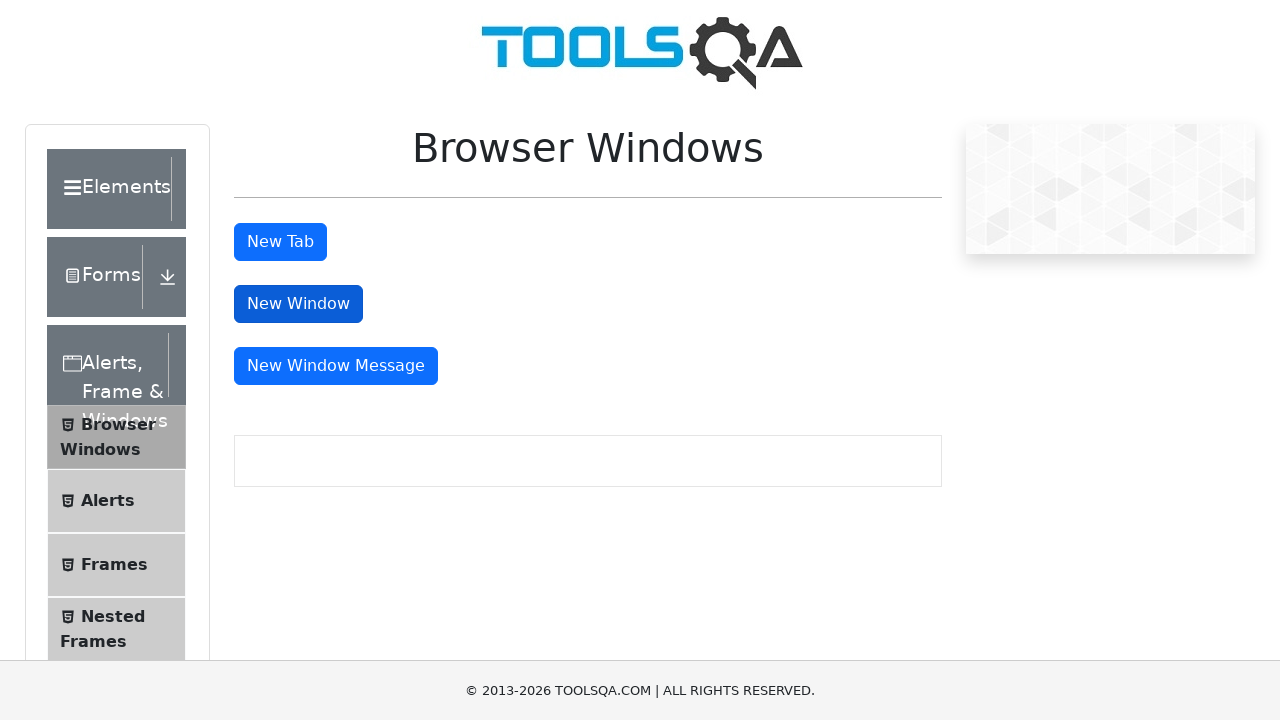

New window opened and captured
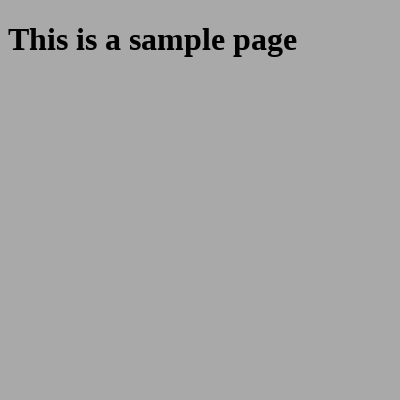

New window finished loading
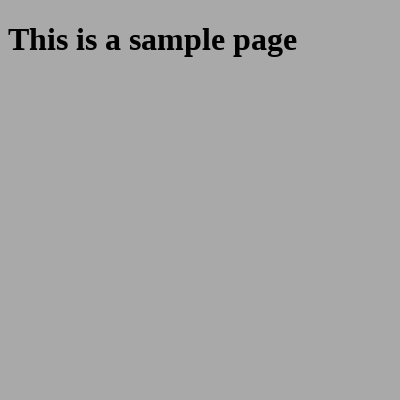

Retrieved heading text from new window: 'This is a sample page'
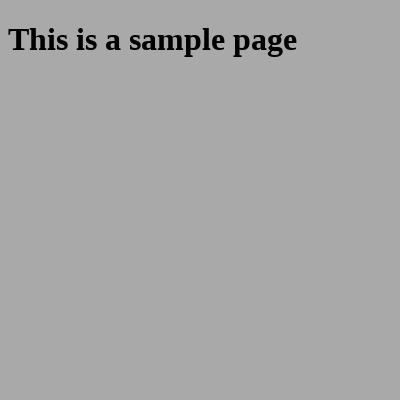

Verified that heading contains expected text 'This is a sample page'
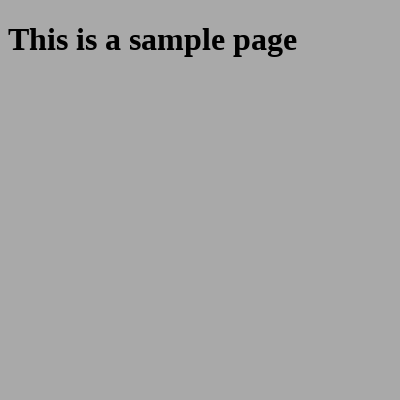

Closed the new window and returned to main window
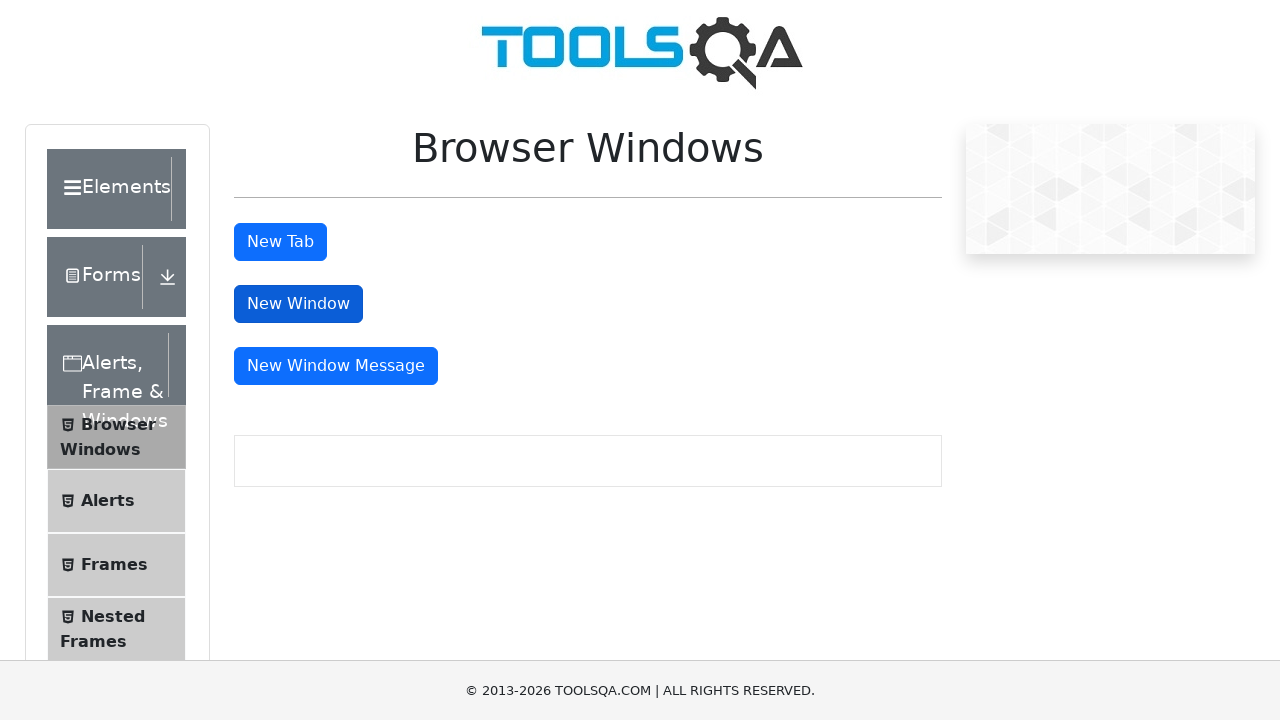

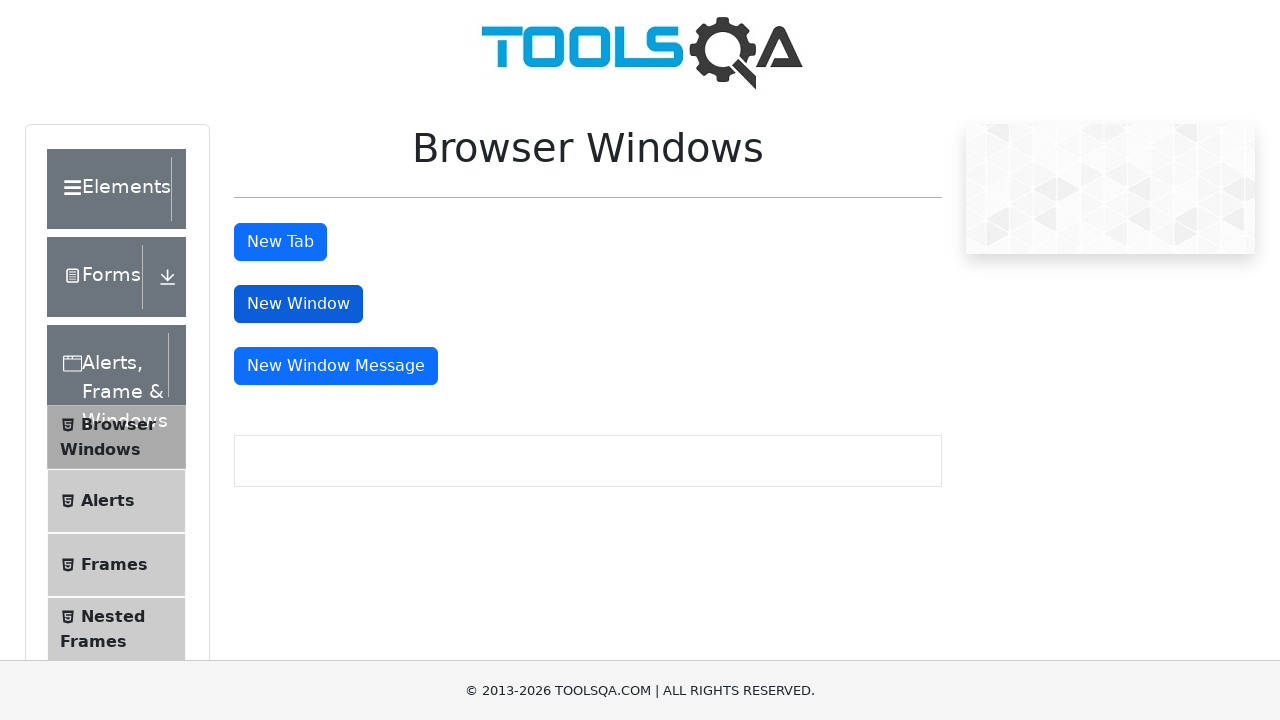